Tests drag and drop functionality on jQuery UI demo page by first dragging an element by offset, then dragging it to a target drop zone

Starting URL: http://jqueryui.com/droppable

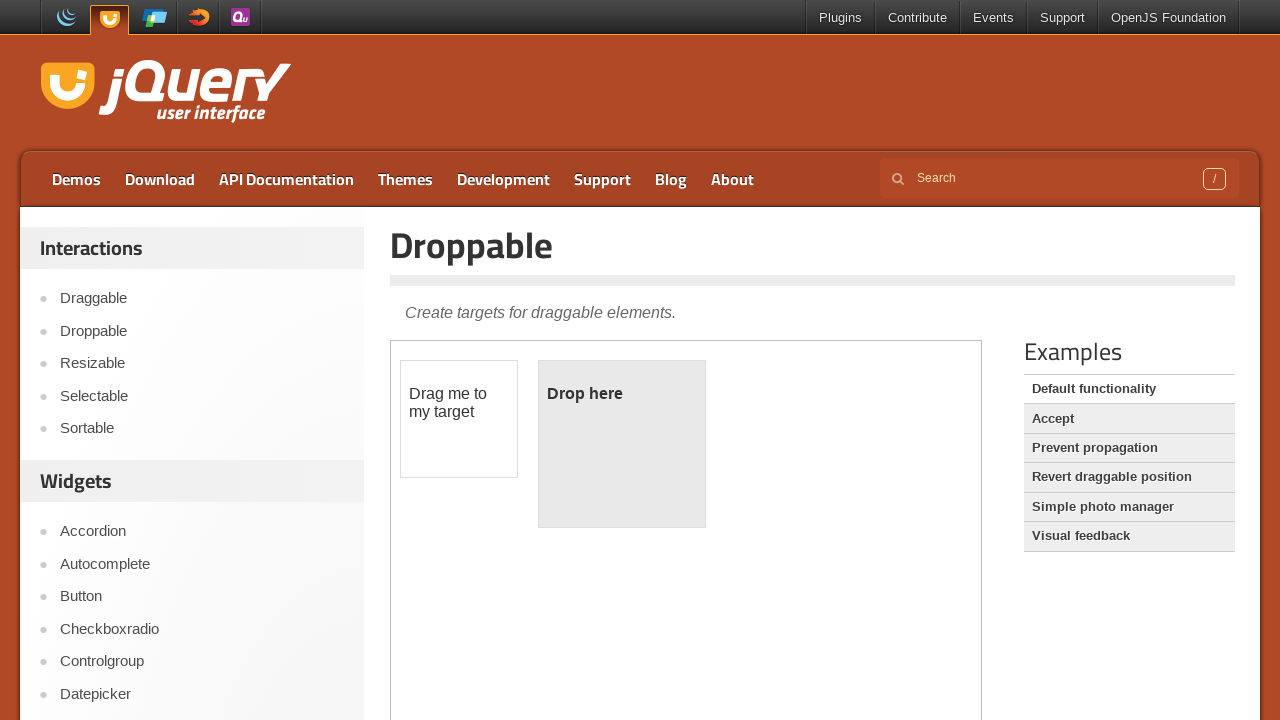

Located iframe with demo content
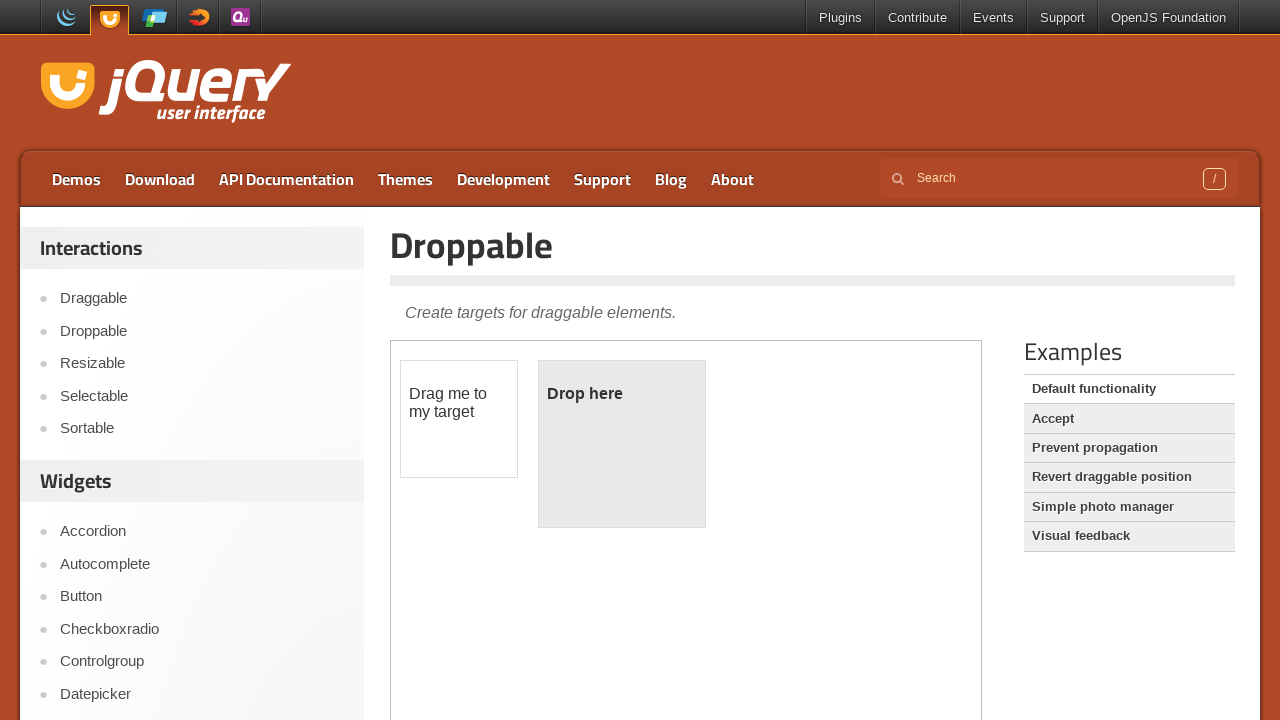

Located draggable element in iframe
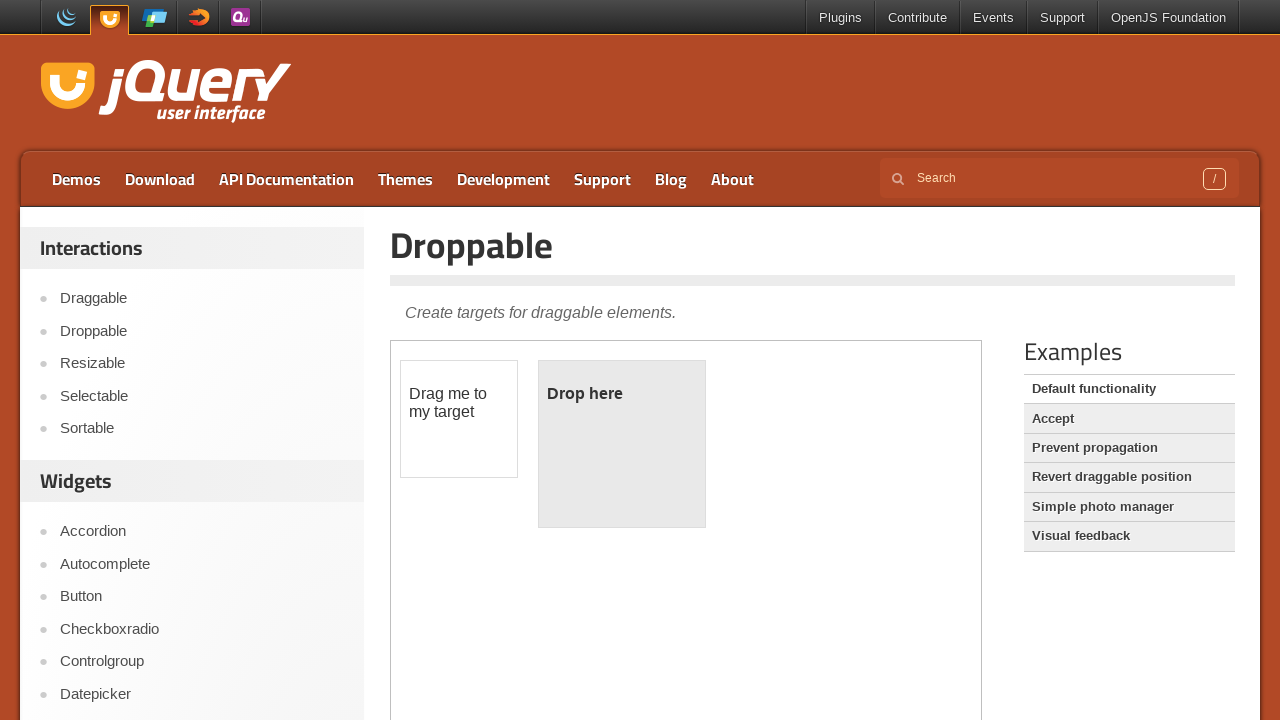

Located droppable target element in iframe
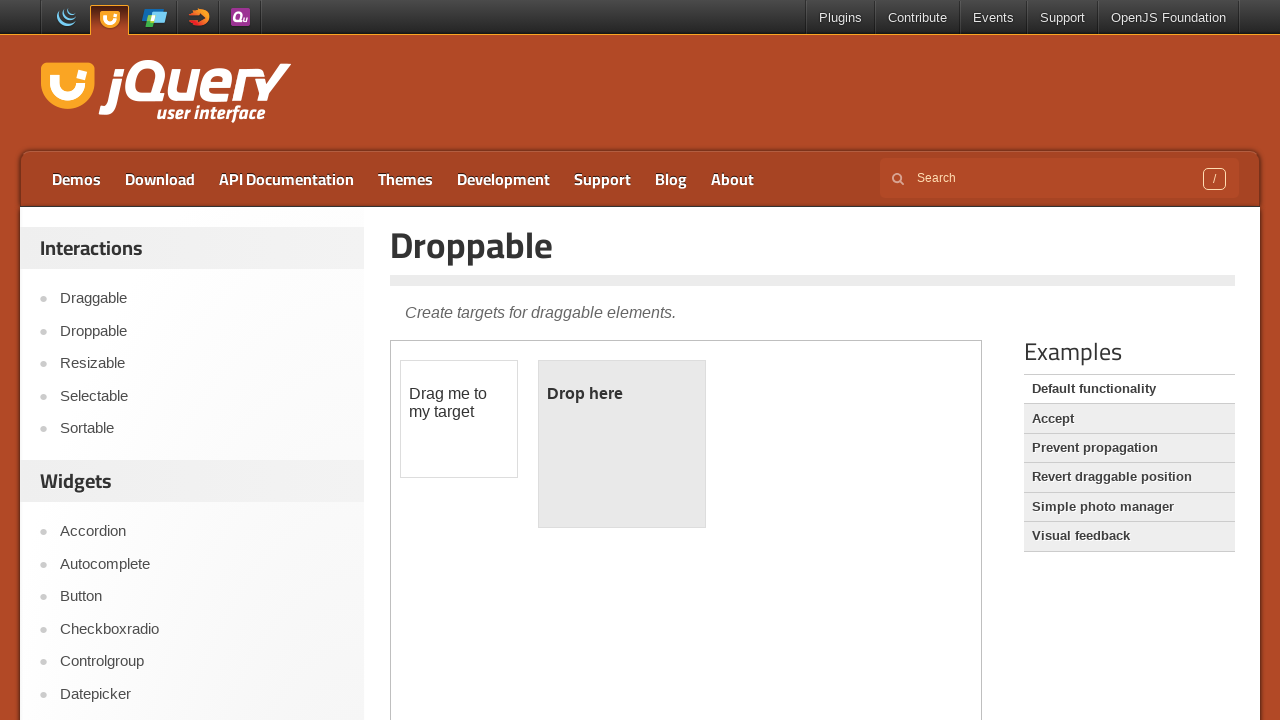

Draggable element became visible
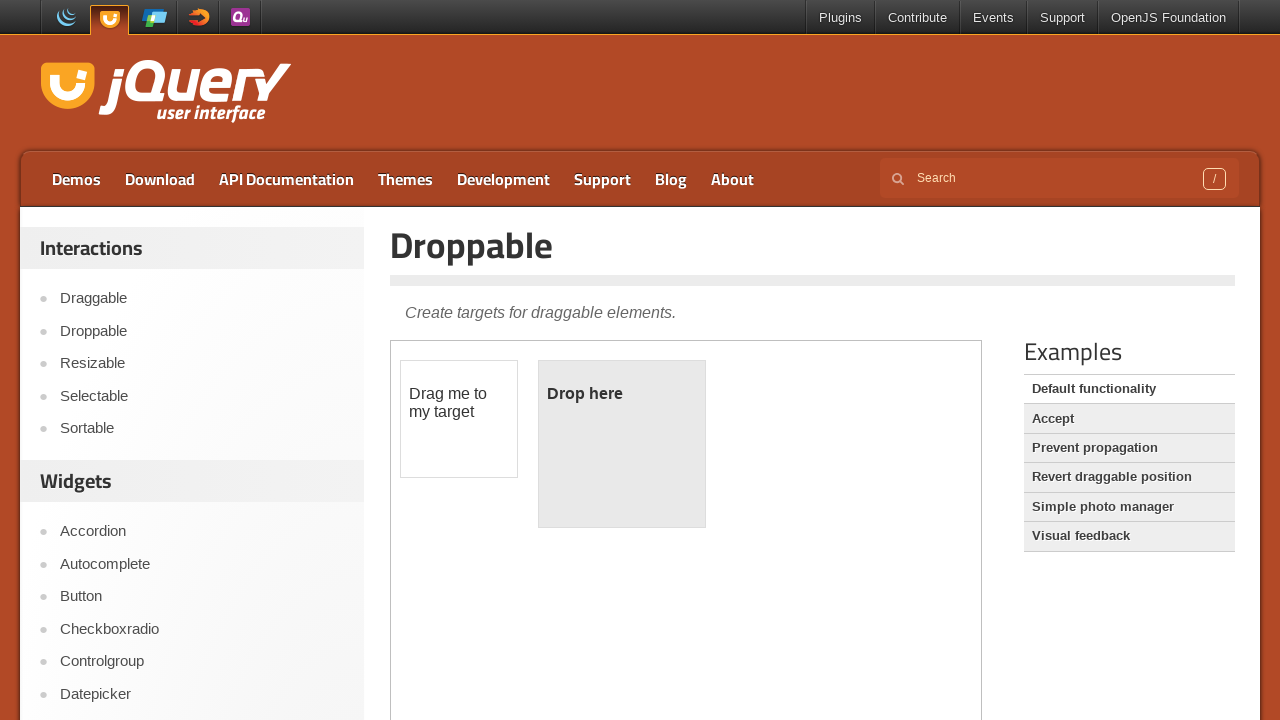

Droppable target element became visible
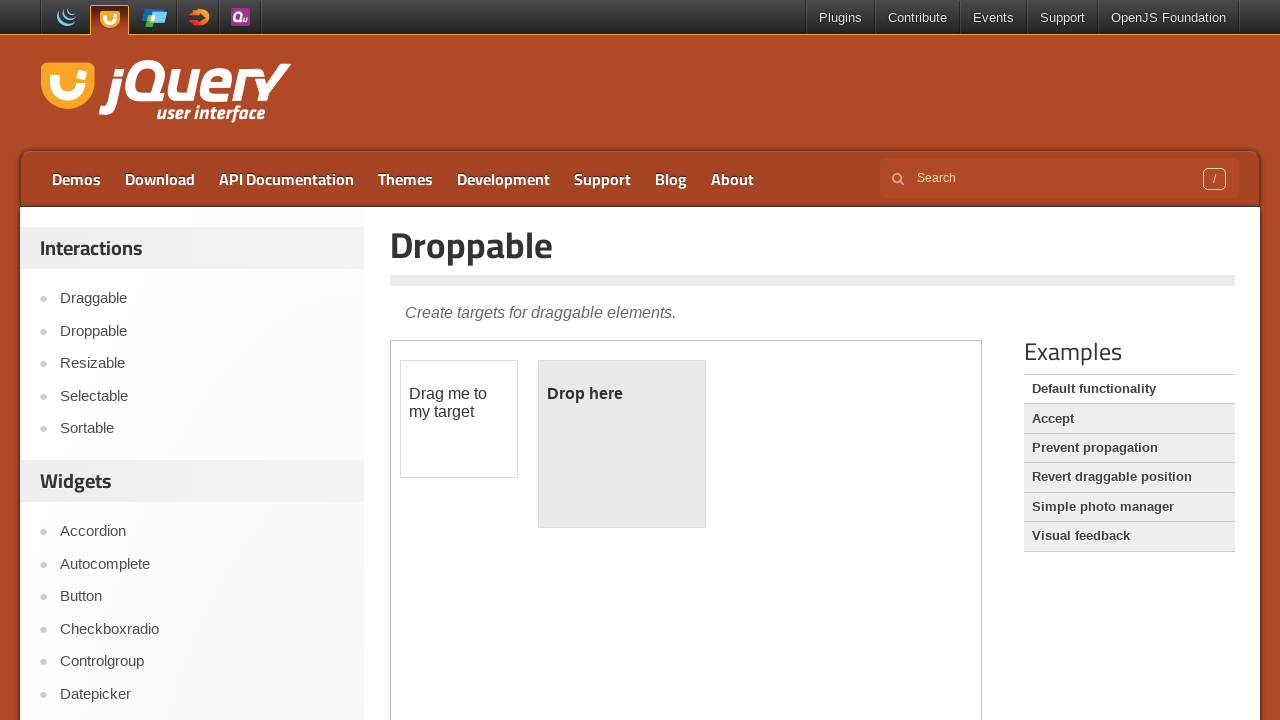

Dragged element by offset (20, 100 pixels) at (421, 461)
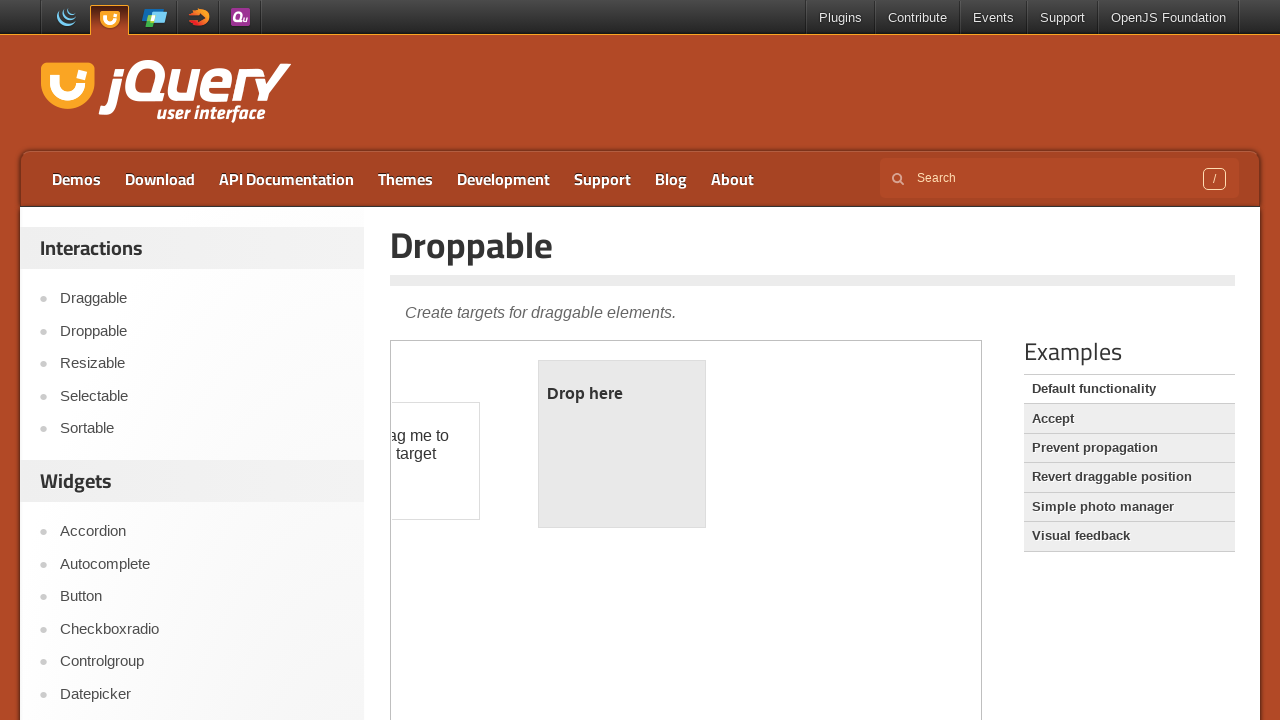

Dragged element to drop target zone at (622, 444)
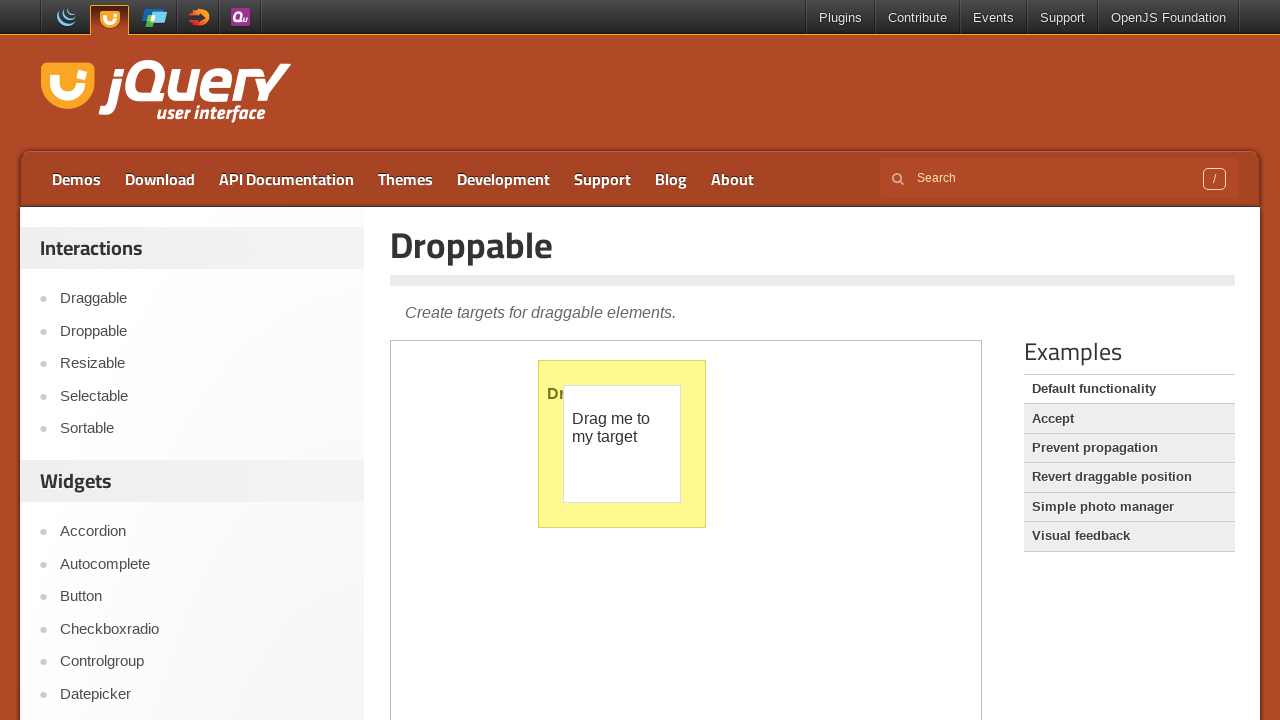

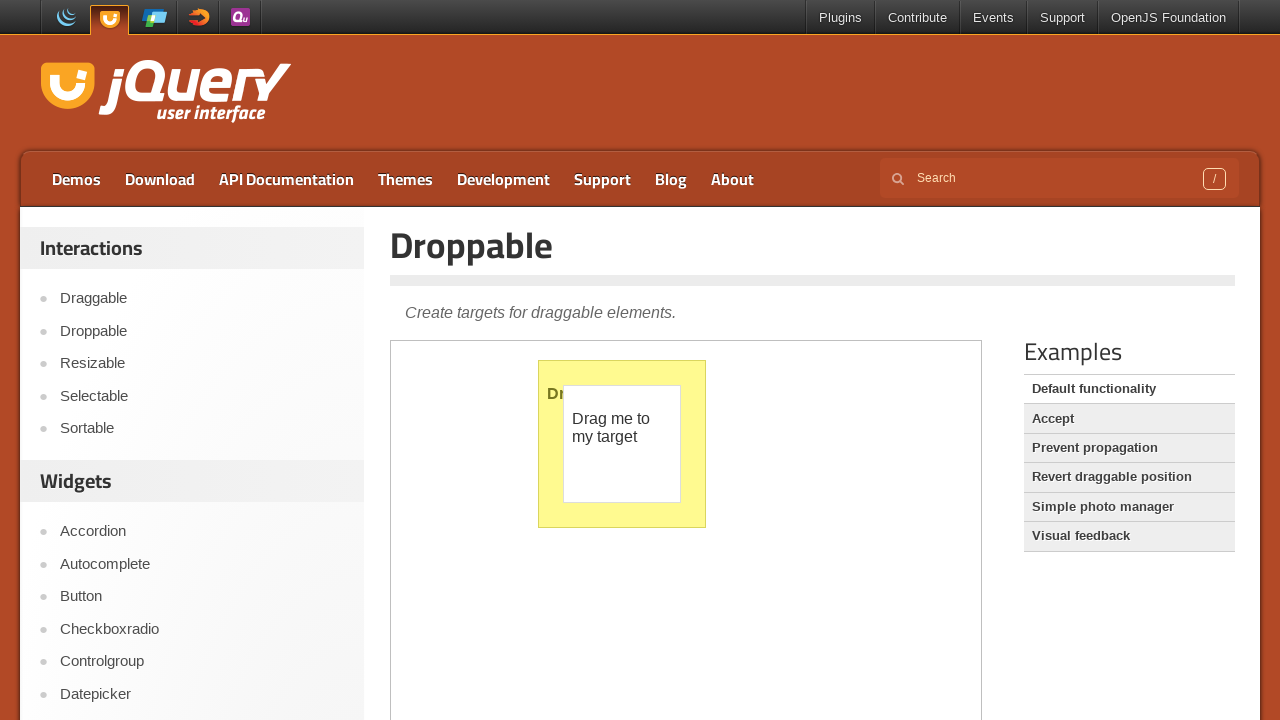